Tests the A/B Testing page by navigating to the-internet.herokuapp.com, clicking on the A/B Testing link, and verifying the page title is "The Internet"

Starting URL: https://the-internet.herokuapp.com/

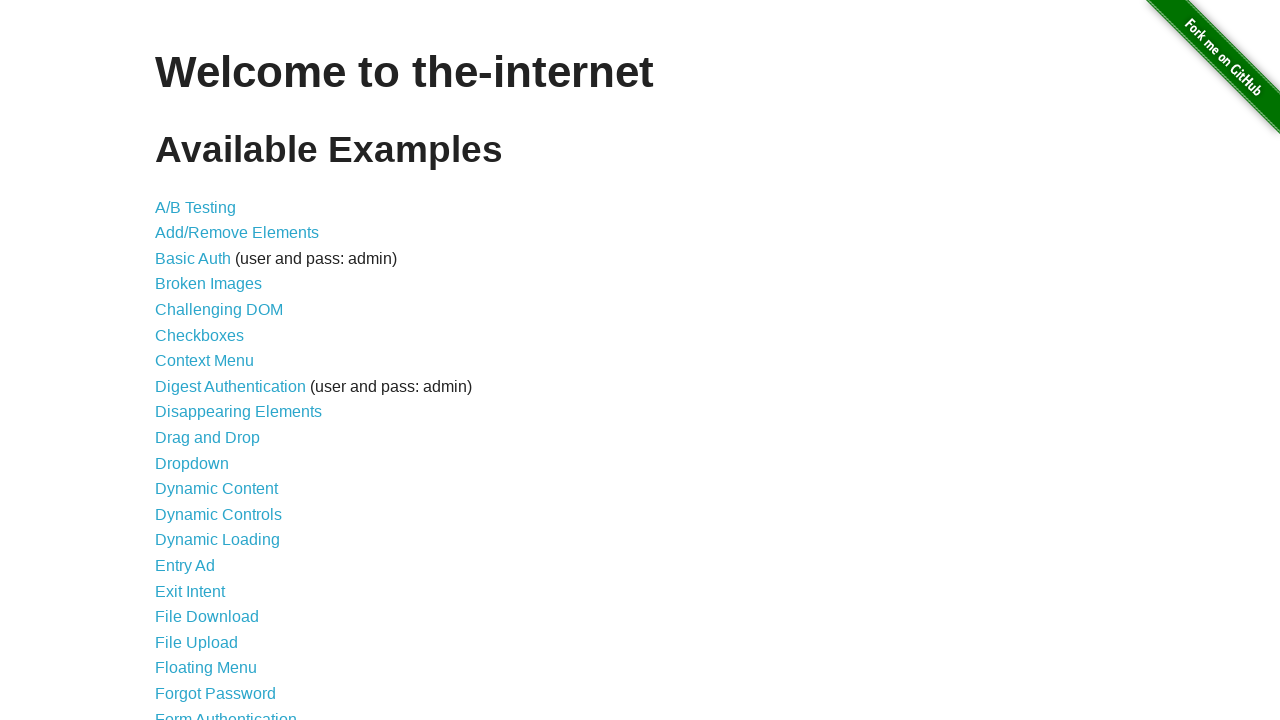

Clicked on A/B Testing link at (196, 207) on a[href='/abtest']
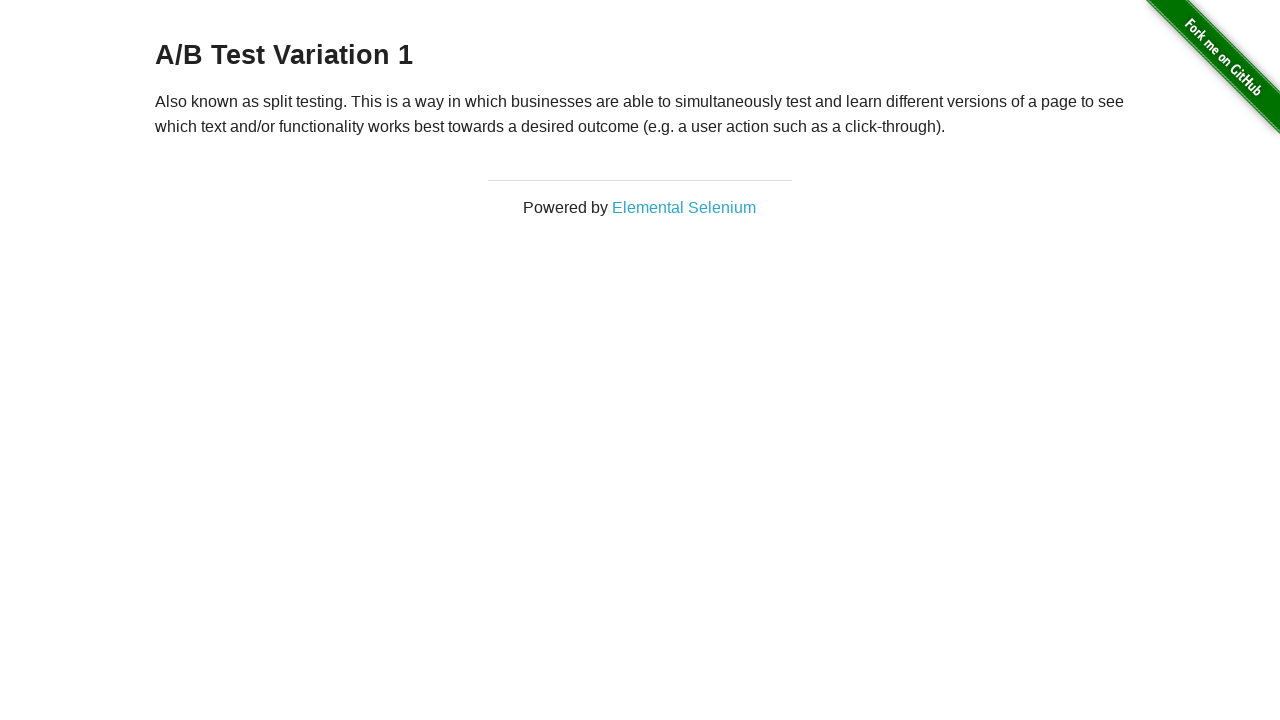

A/B Testing page loaded
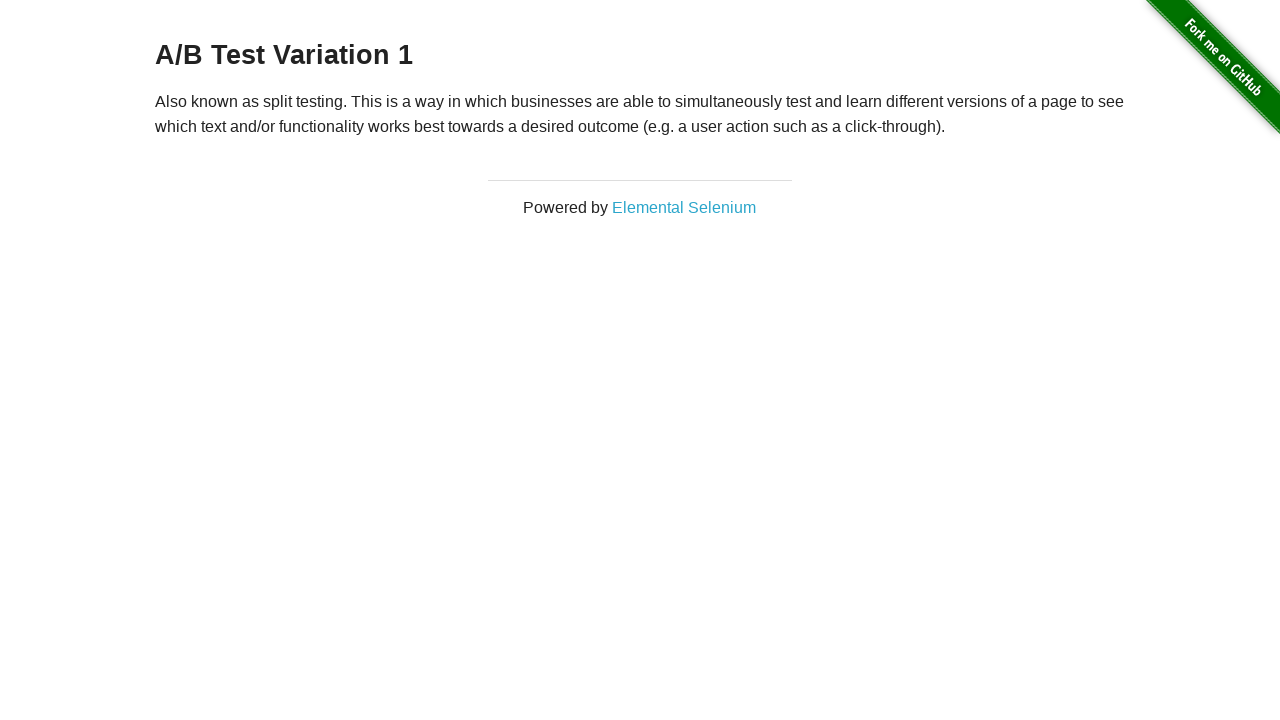

Verified page title is 'The Internet'
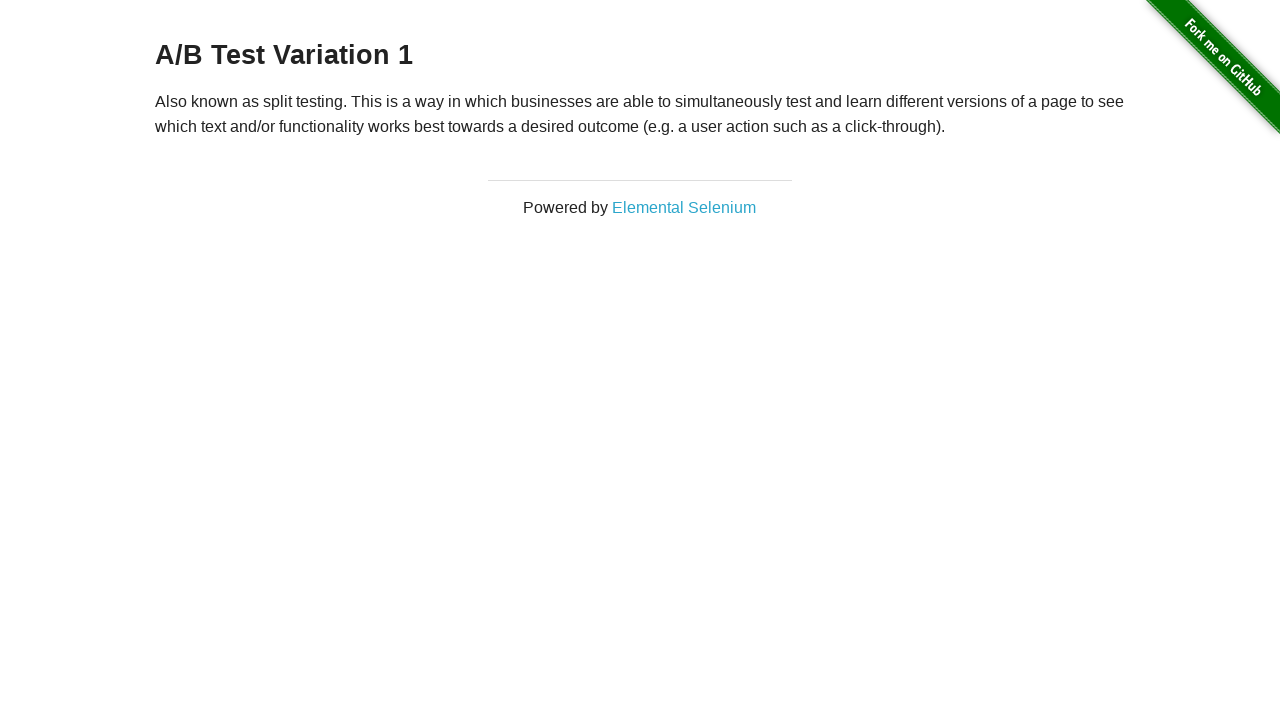

Navigated back to home page
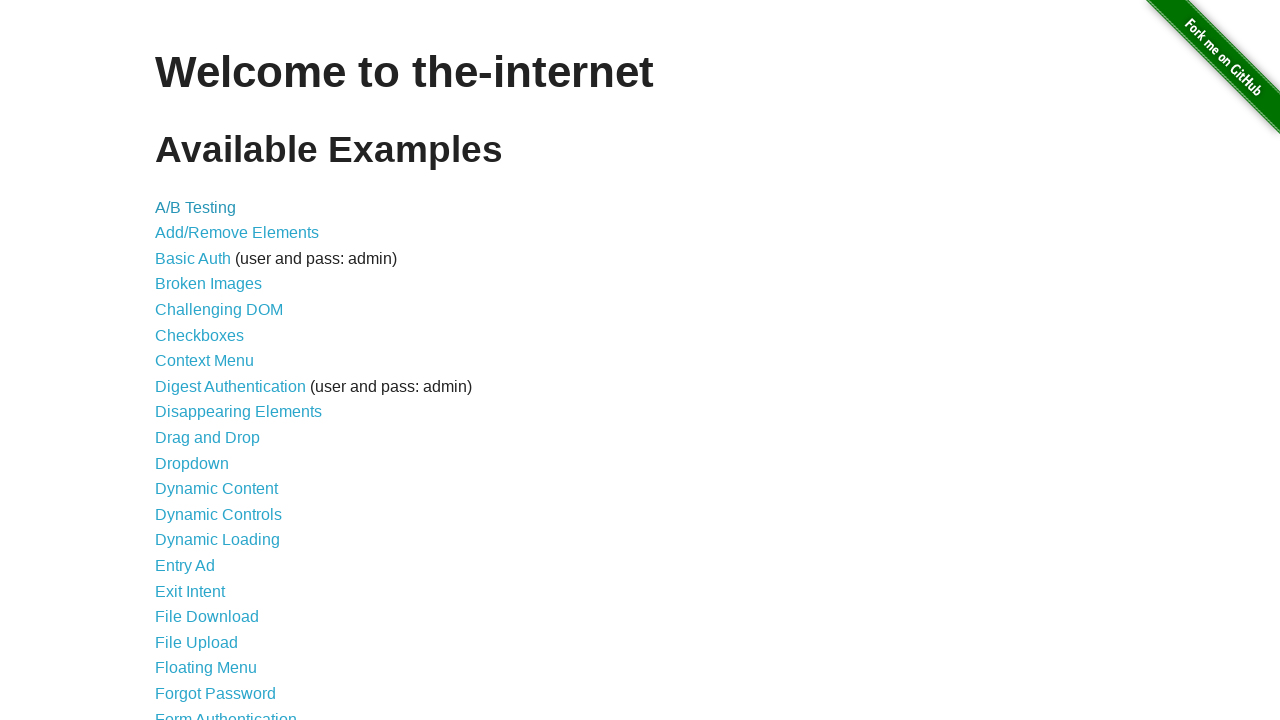

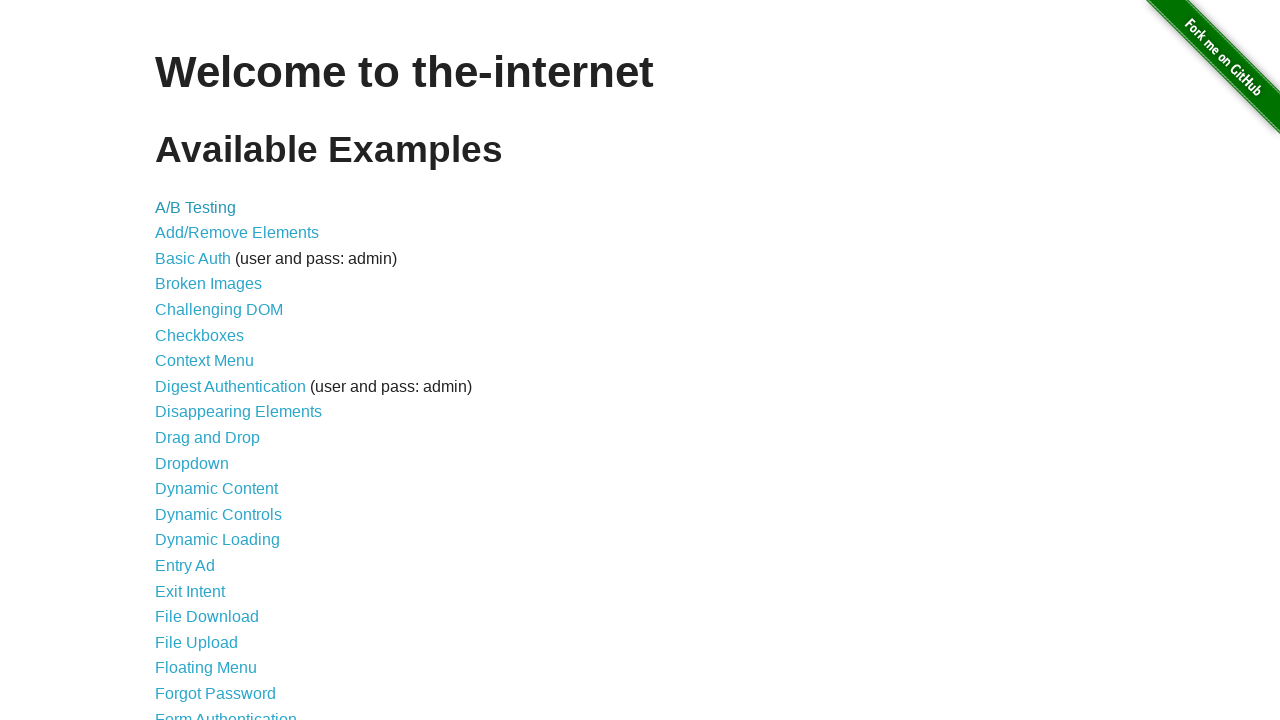